Tests drag and drop using click and hold method by clicking on source element, moving to target, and releasing

Starting URL: https://jqueryui.com/droppable/

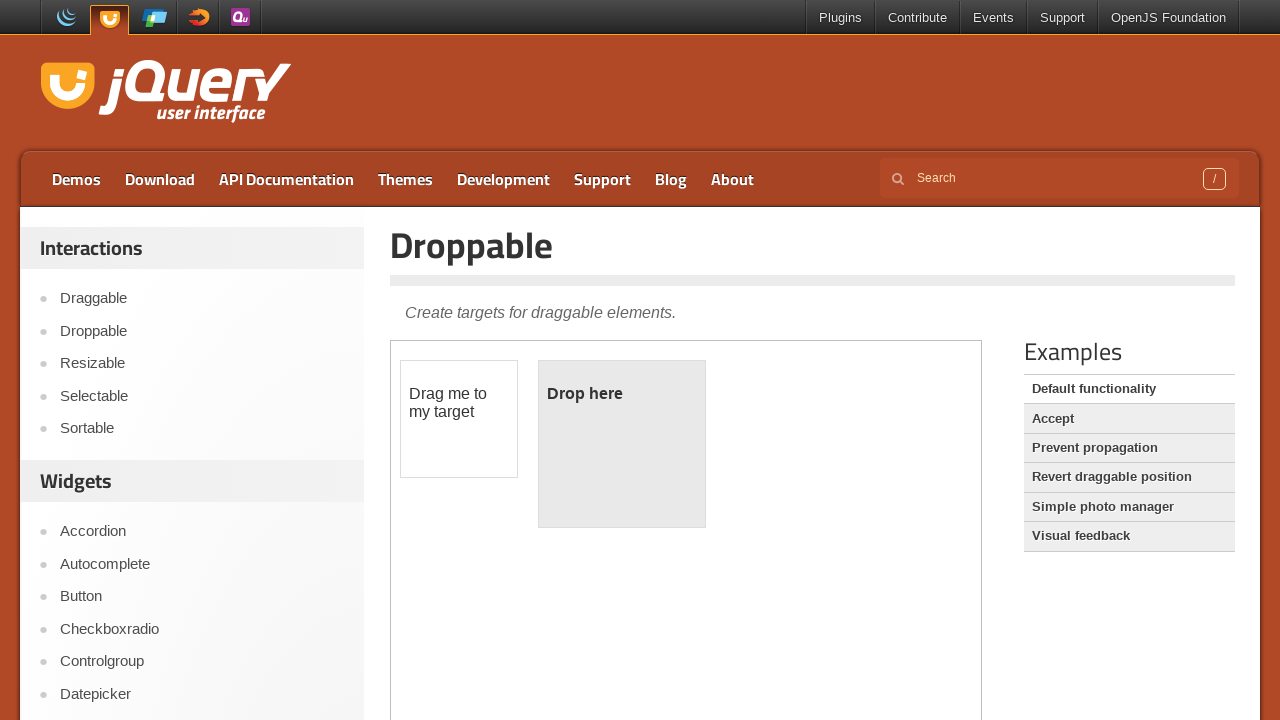

Located iframe containing drag and drop demo
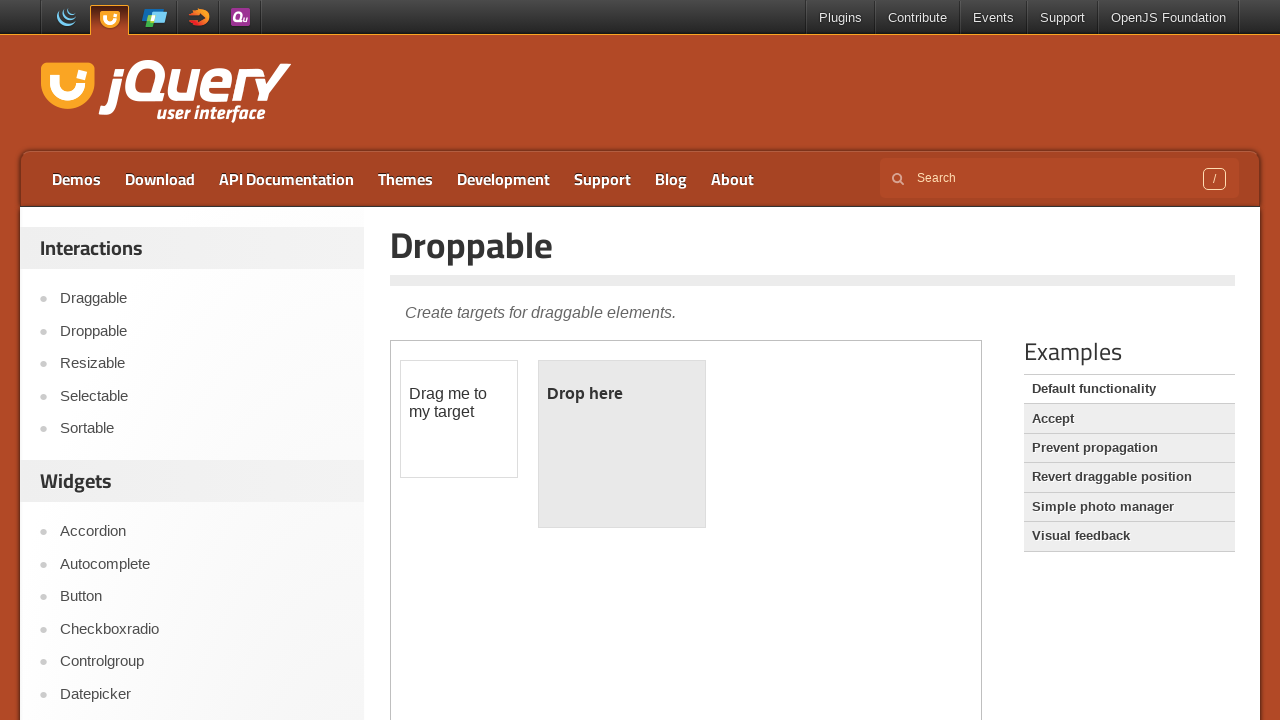

Located draggable source element
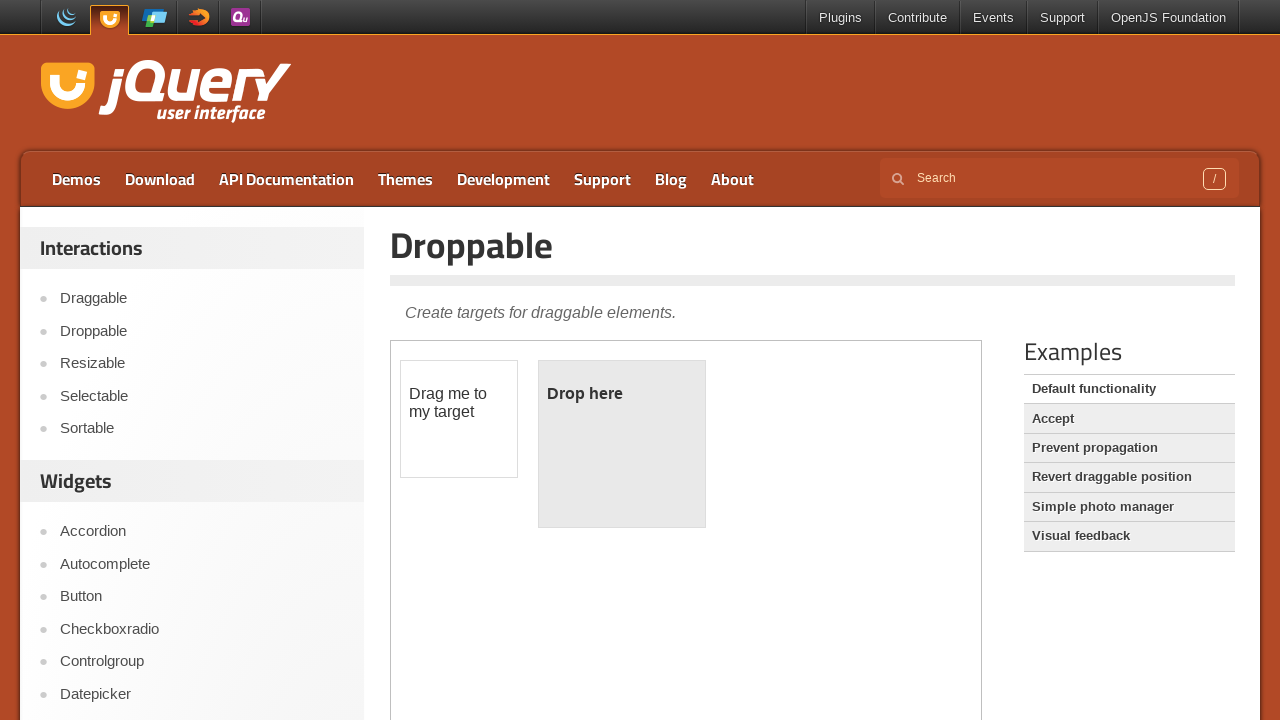

Located droppable target element
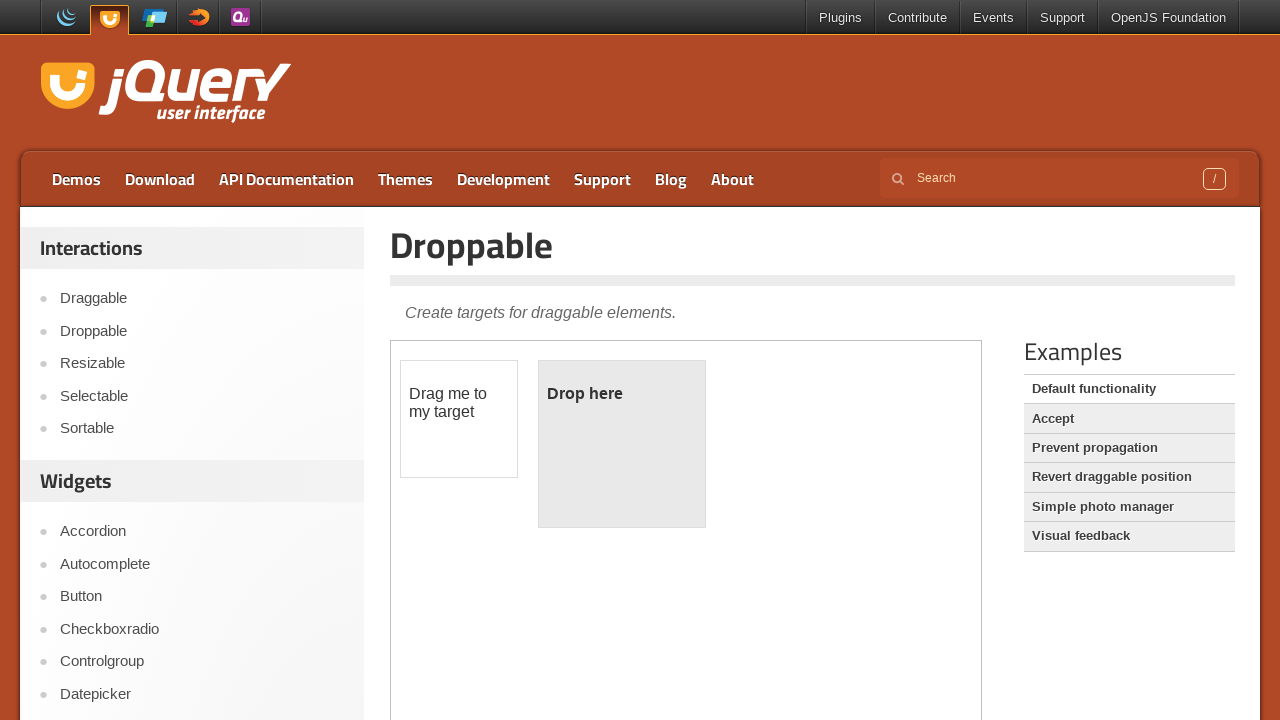

Dragged source element to target element using click and hold at (622, 444)
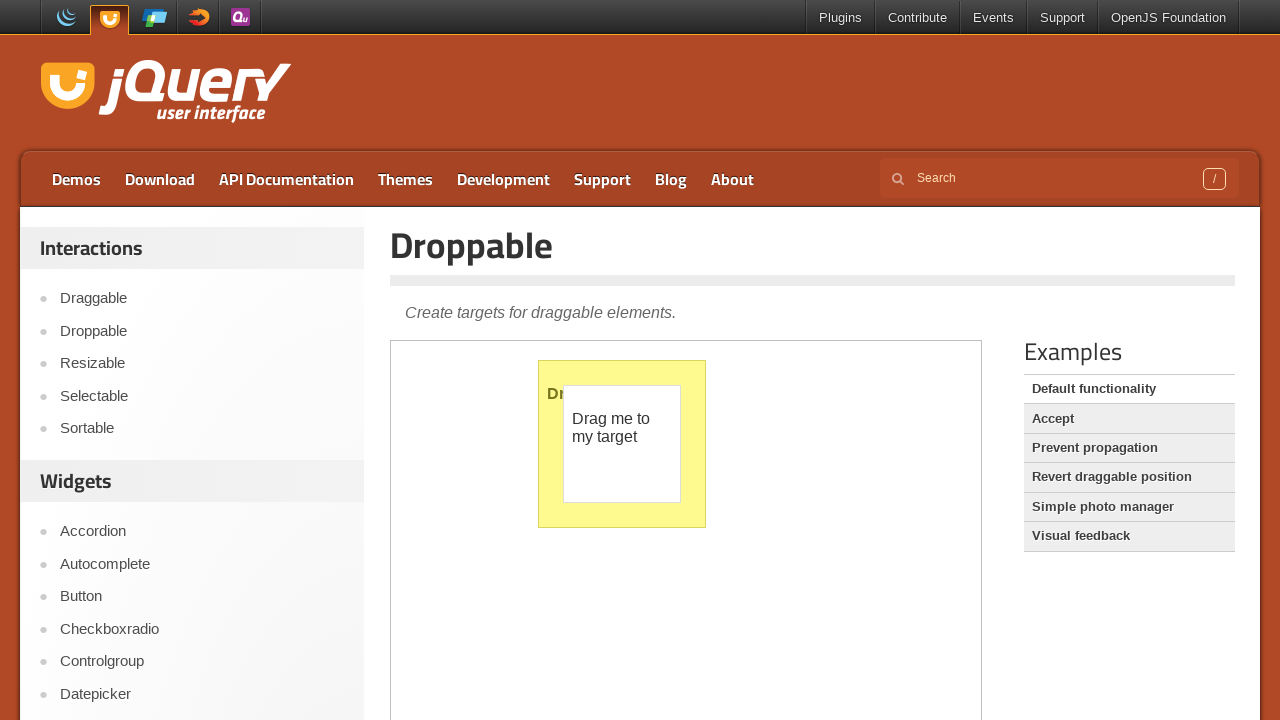

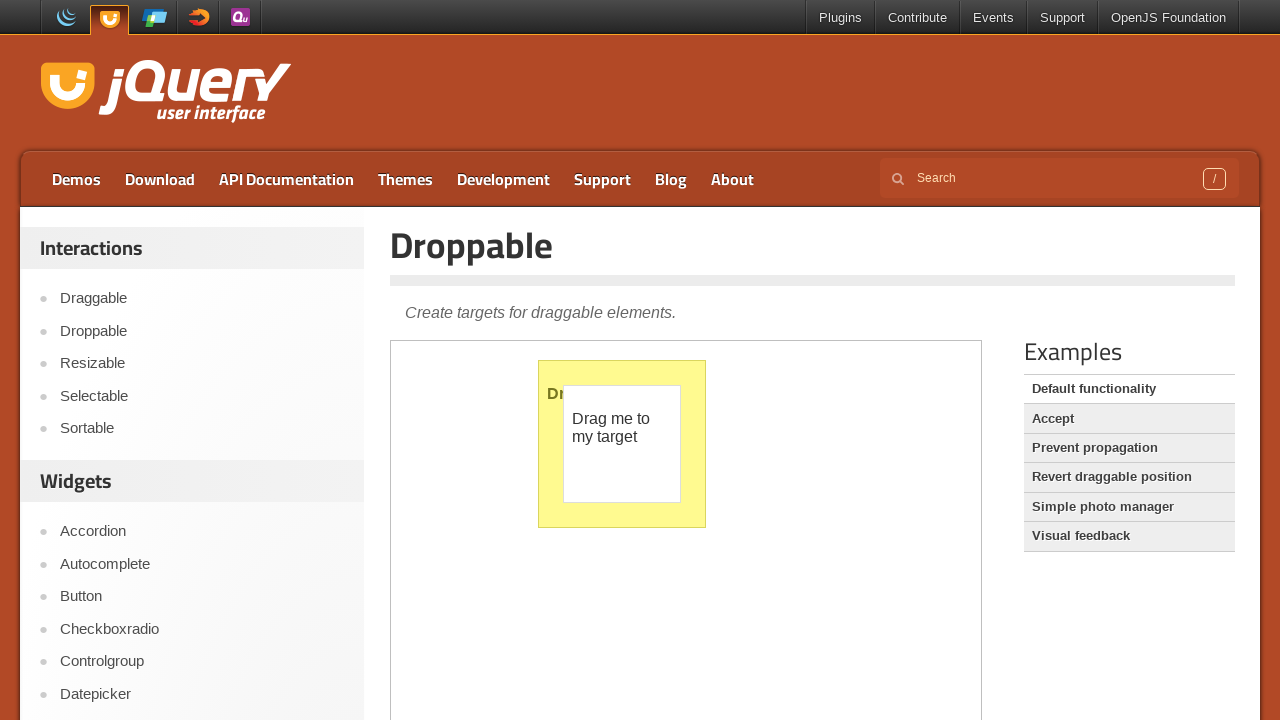